Tests various alert interactions including simple alerts, timed alerts, confirmation dialogs, and prompt dialogs with text input

Starting URL: https://demoqa.com/alerts

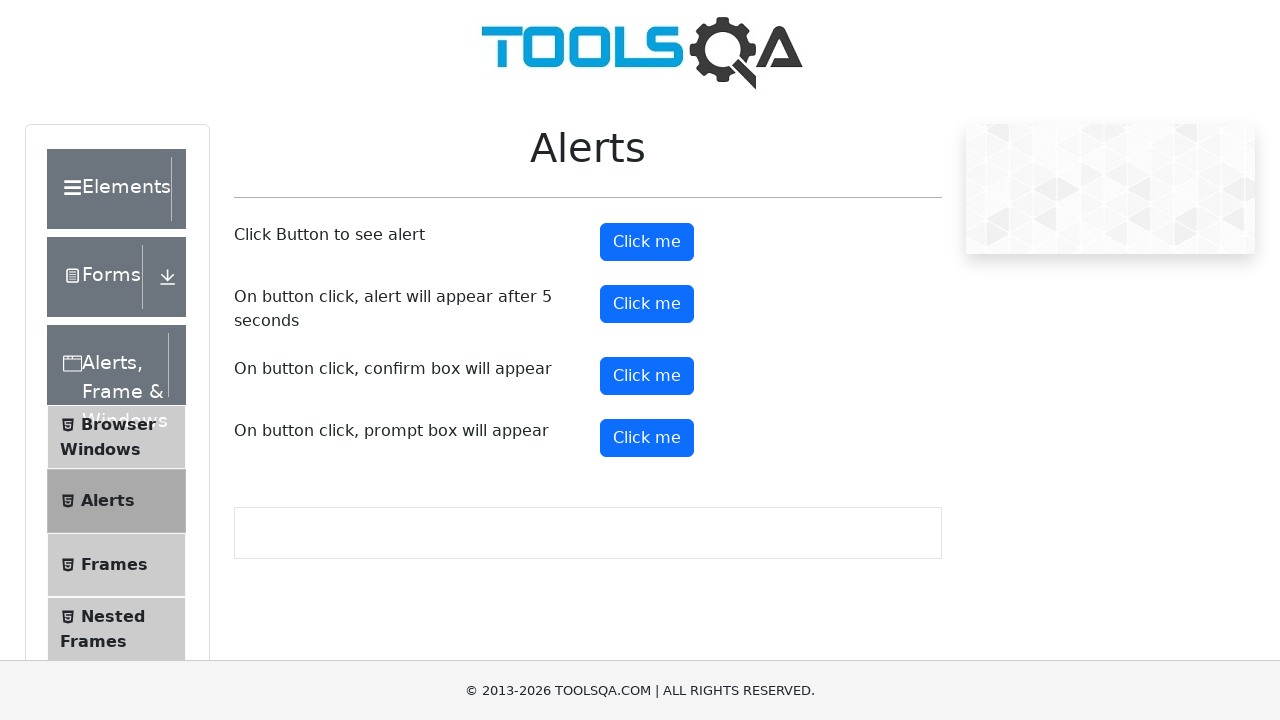

Clicked button to trigger simple alert at (647, 242) on button#alertButton.btn.btn-primary
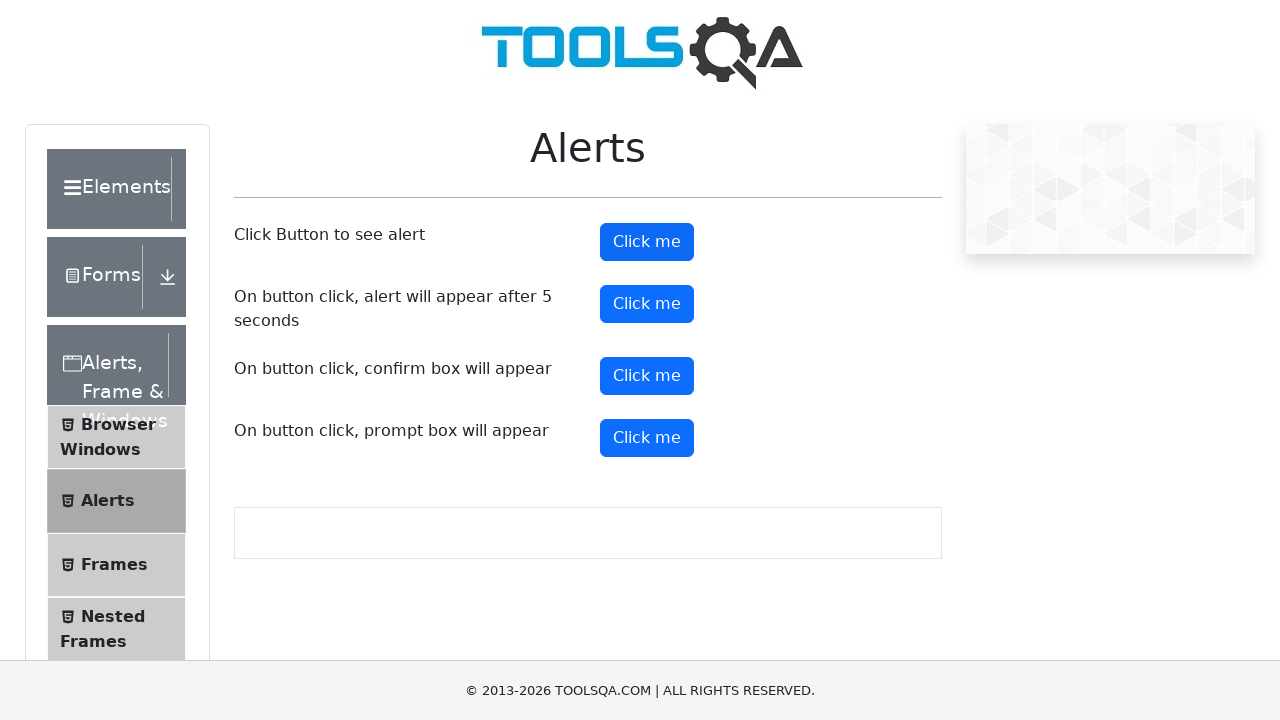

Set up dialog handler to dismiss simple alert
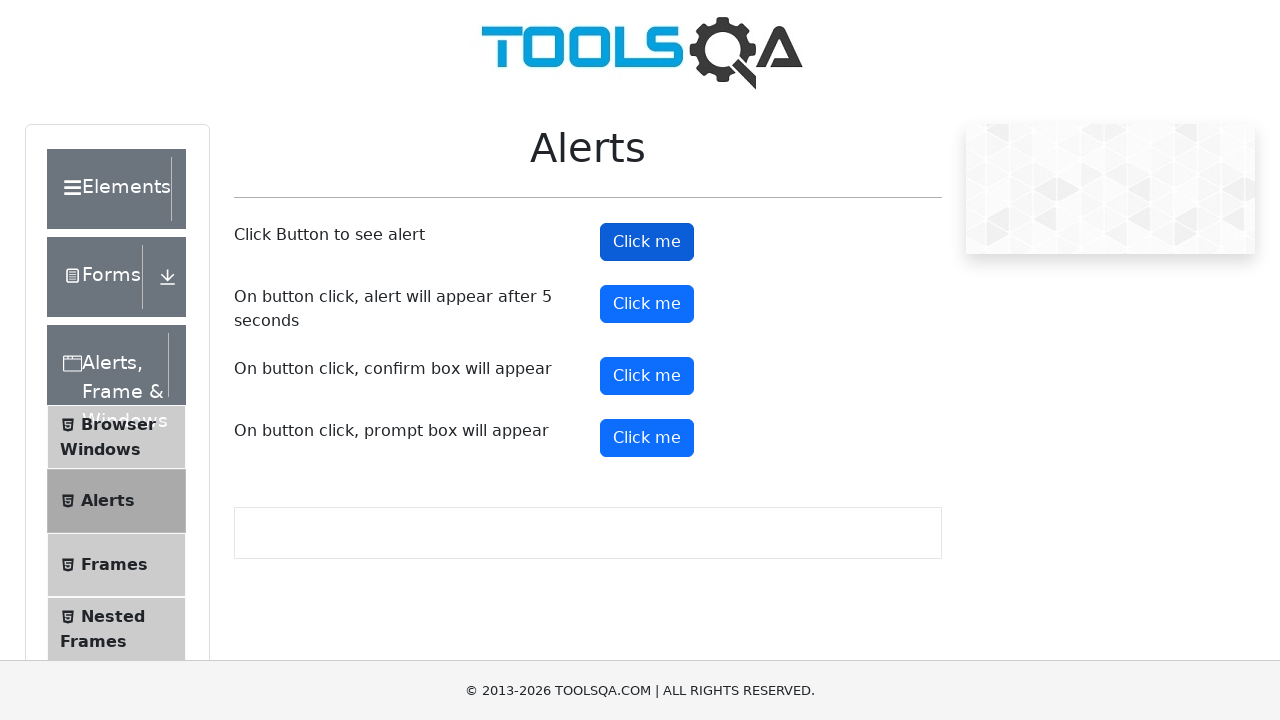

Waited for simple alert to be dismissed
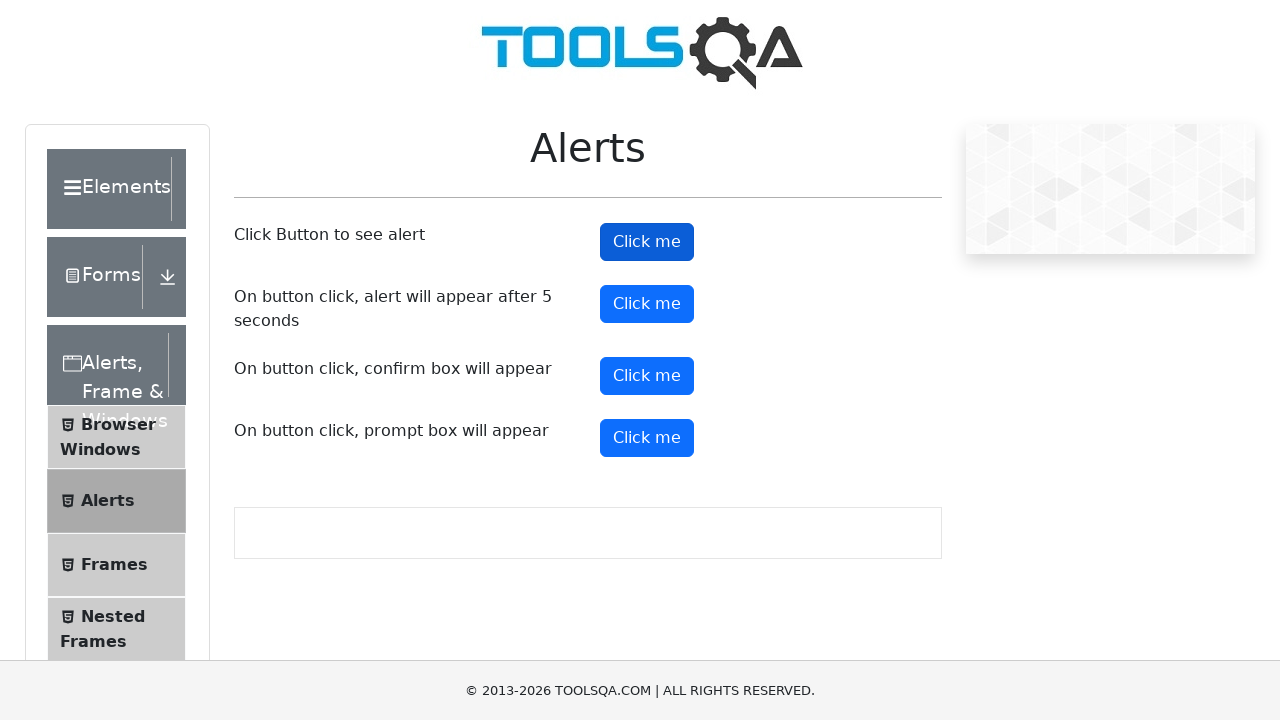

Clicked button to trigger timed alert at (647, 304) on button#timerAlertButton.btn.btn-primary
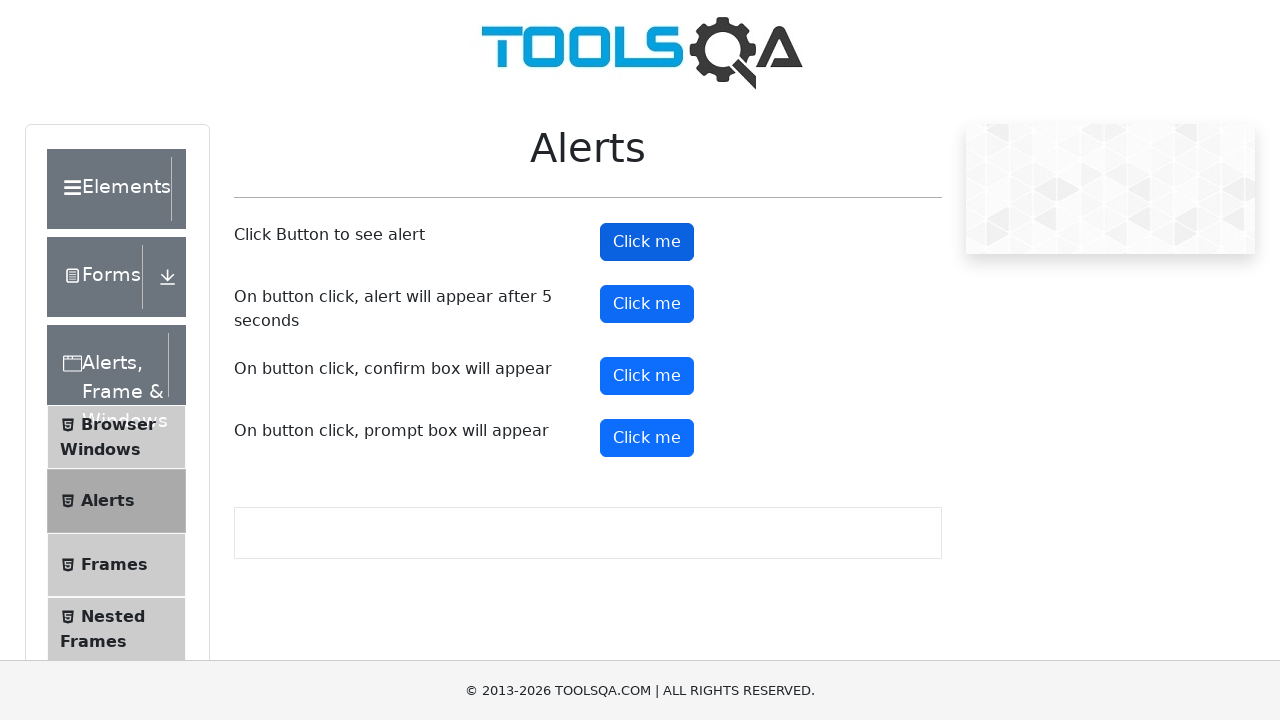

Waited 5.5 seconds for timed alert to appear
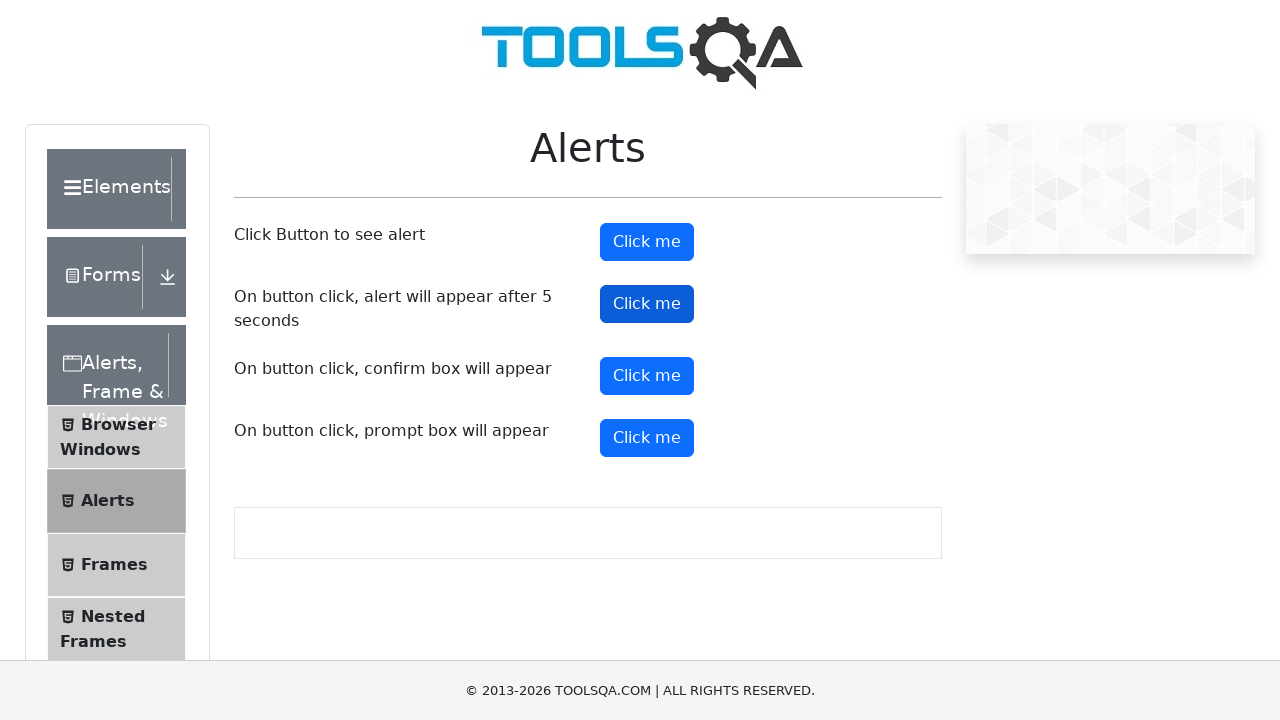

Set up dialog handler to dismiss timed alert
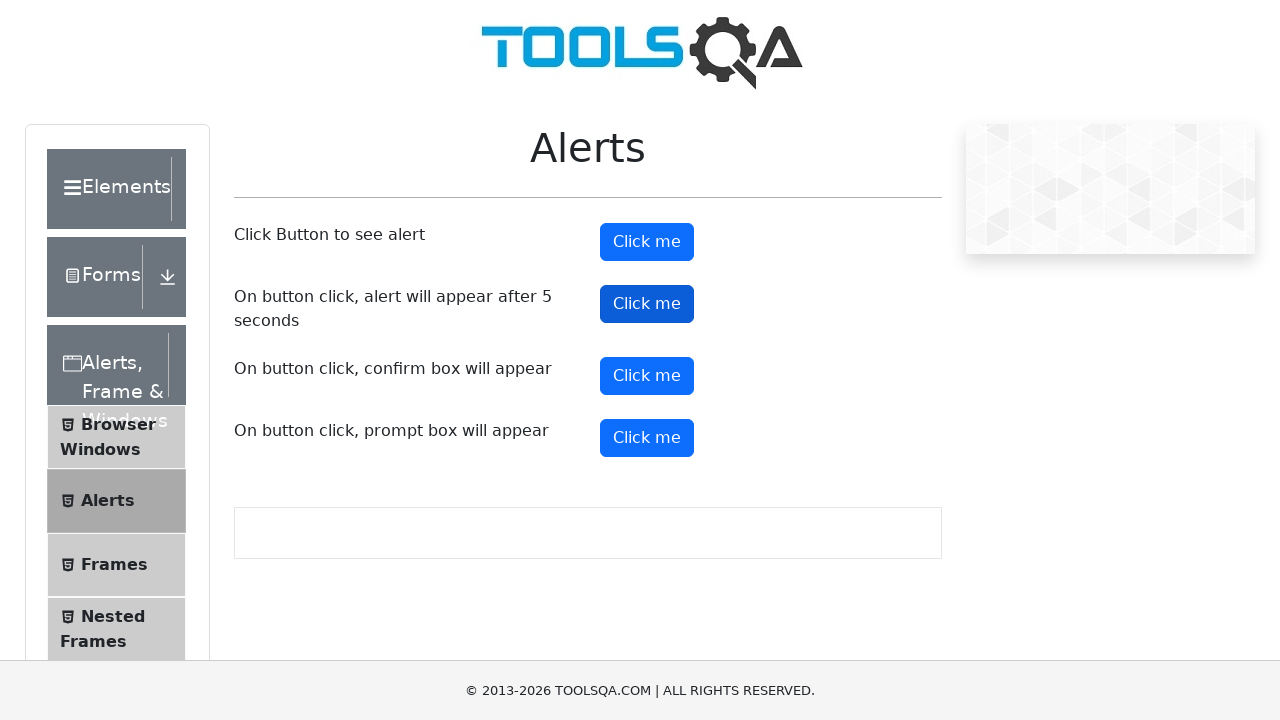

Waited for timed alert to be dismissed
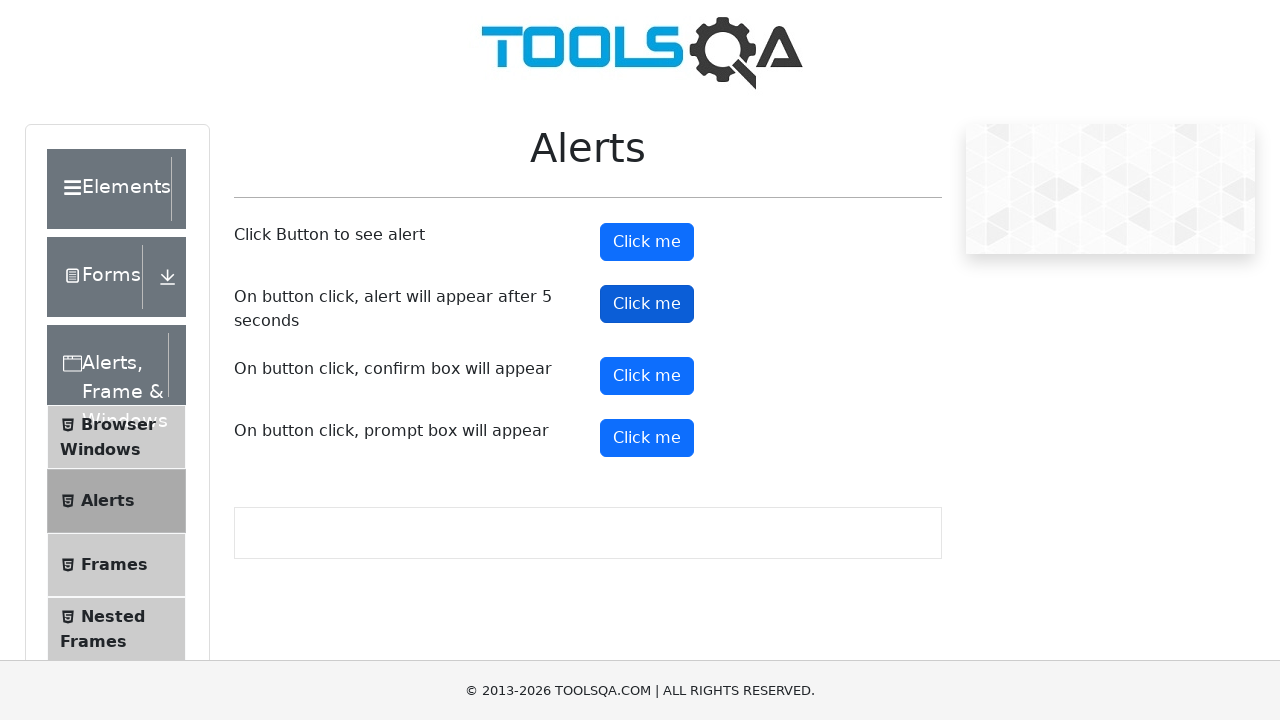

Clicked button to trigger confirmation dialog at (647, 376) on button#confirmButton.btn.btn-primary
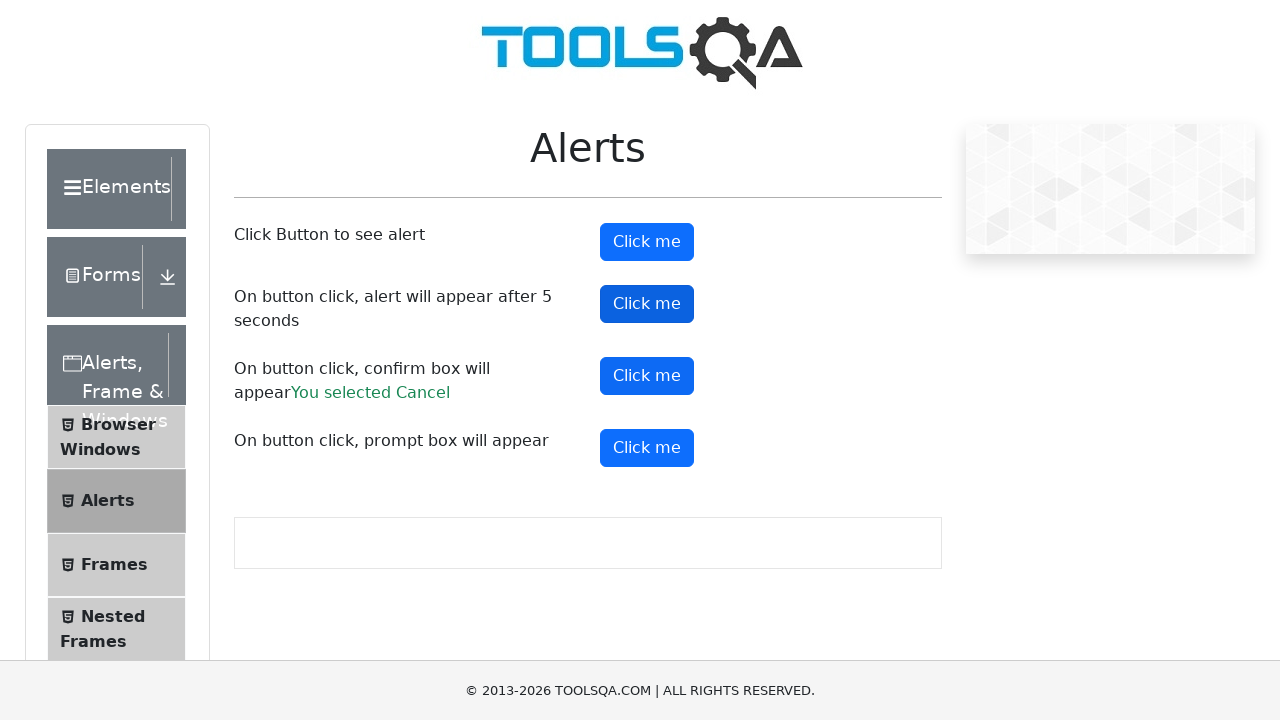

Set up dialog handler to accept confirmation dialog
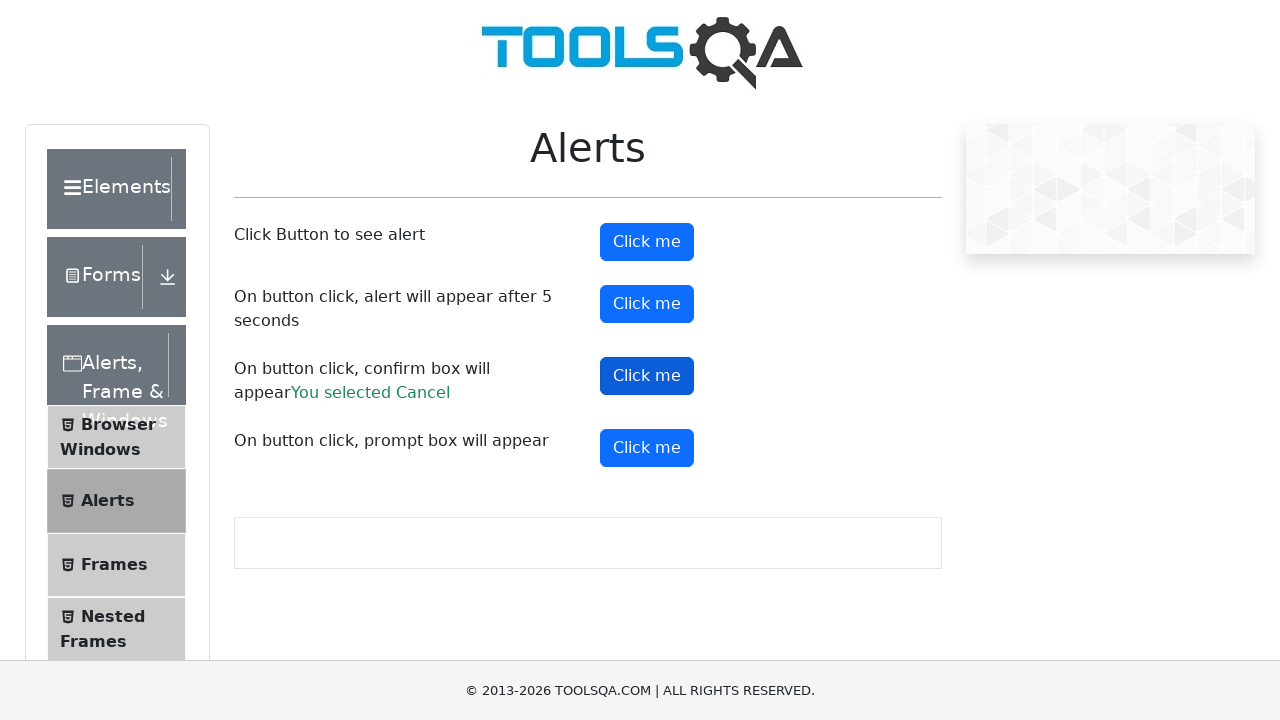

Waited for confirmation dialog to be accepted
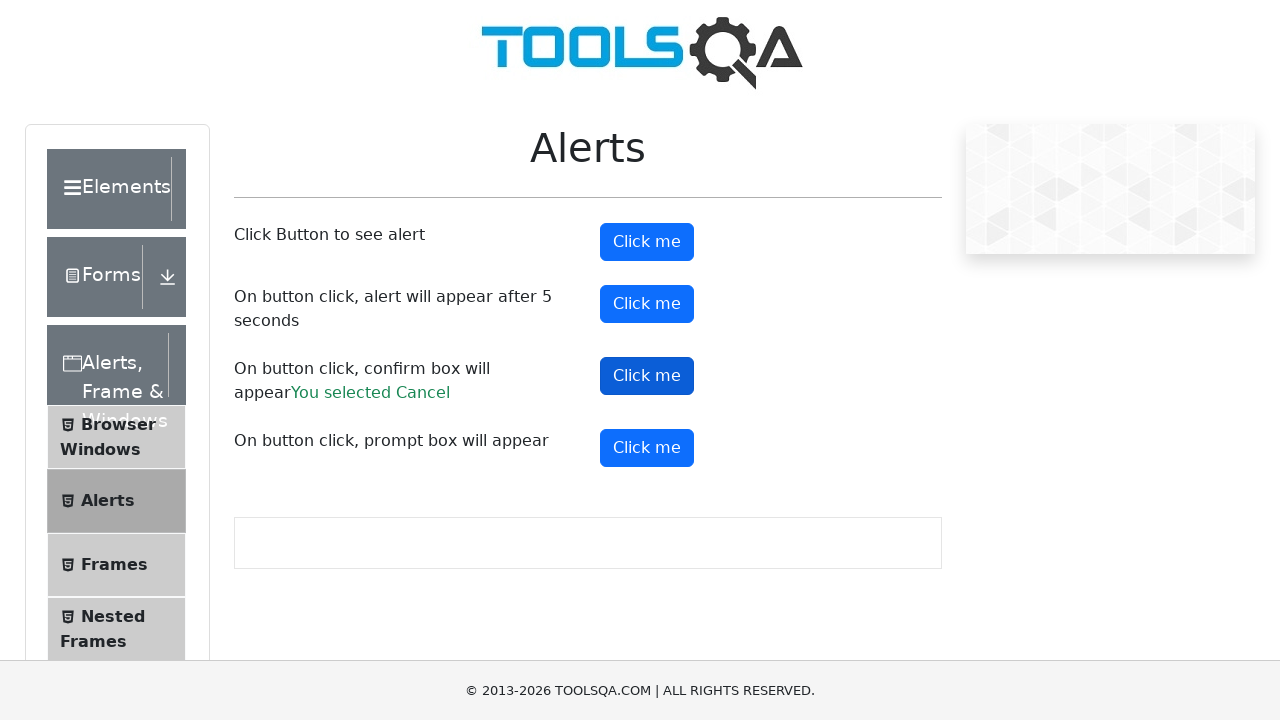

Clicked button to trigger prompt dialog at (647, 448) on button#promtButton.btn.btn-primary
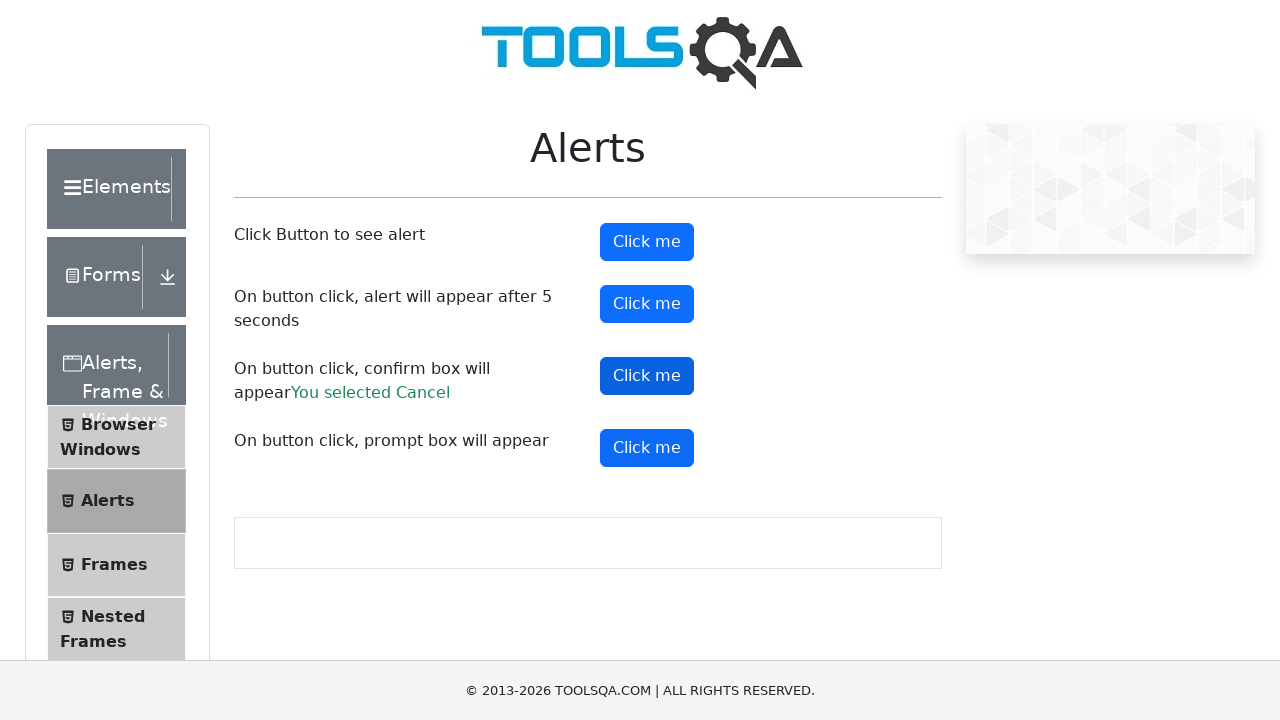

Set up dialog handler to accept prompt with text input
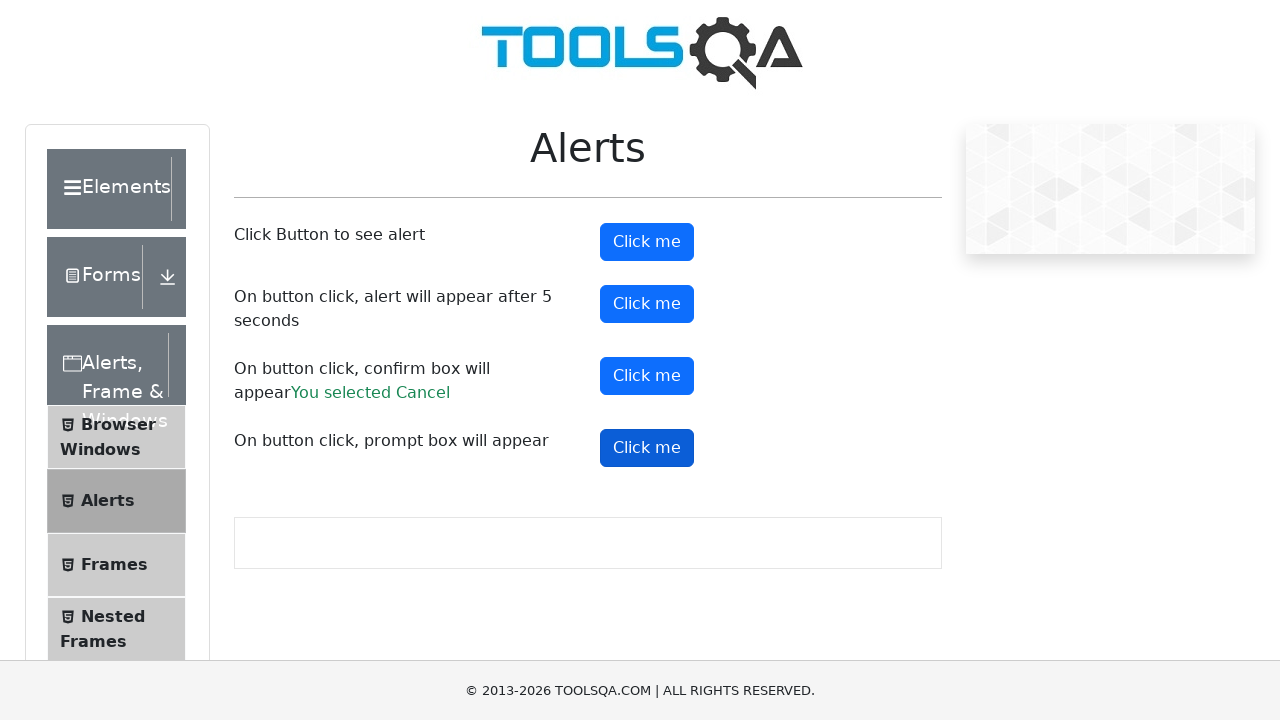

Waited for prompt dialog to be submitted with text 'Salut Vera, Alert Vera!'
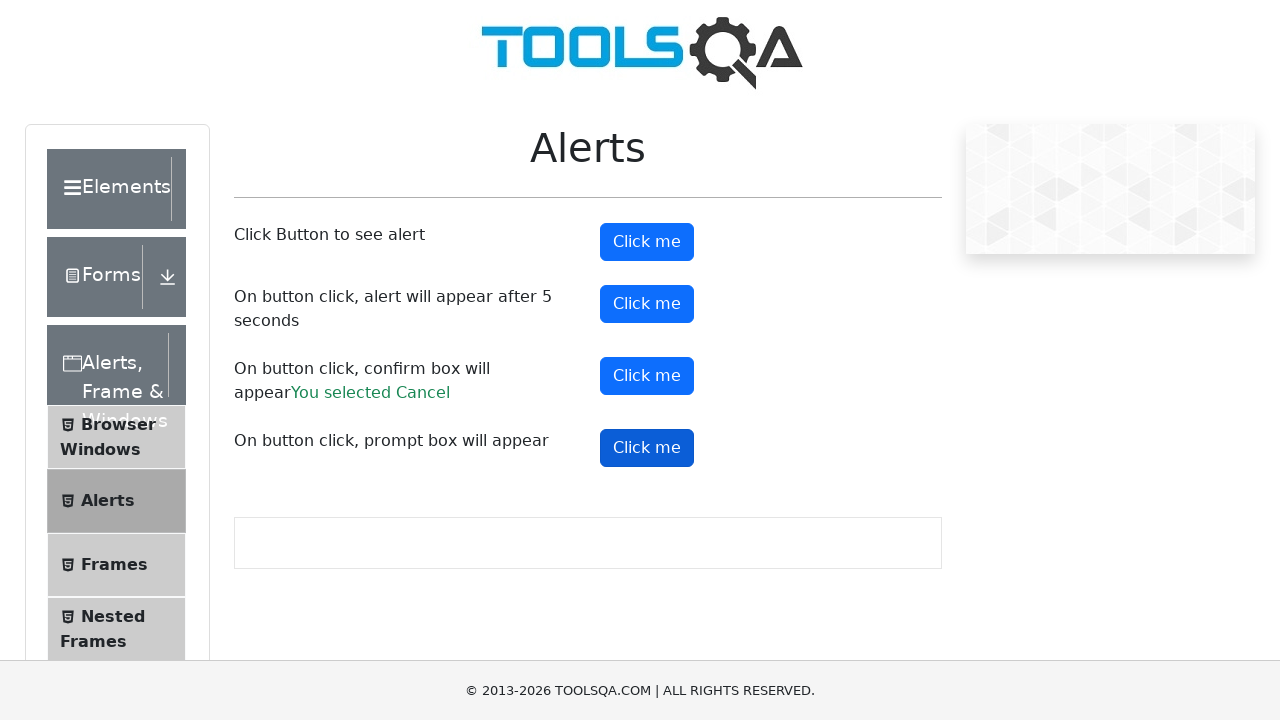

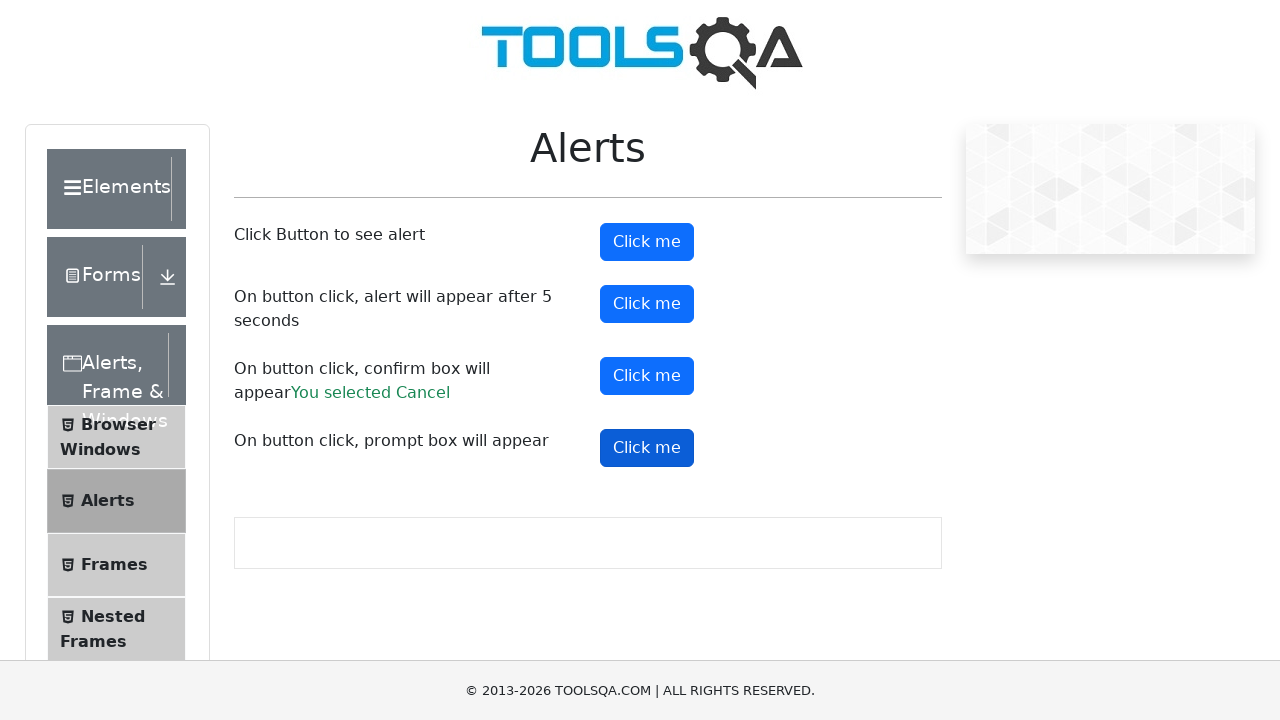